Tests interaction with an iframe on W3Schools by clicking a button inside the iframe and verifying the result text appears

Starting URL: https://www.w3schools.com/jsref/tryit.asp?filename=tryjsref_submit_get

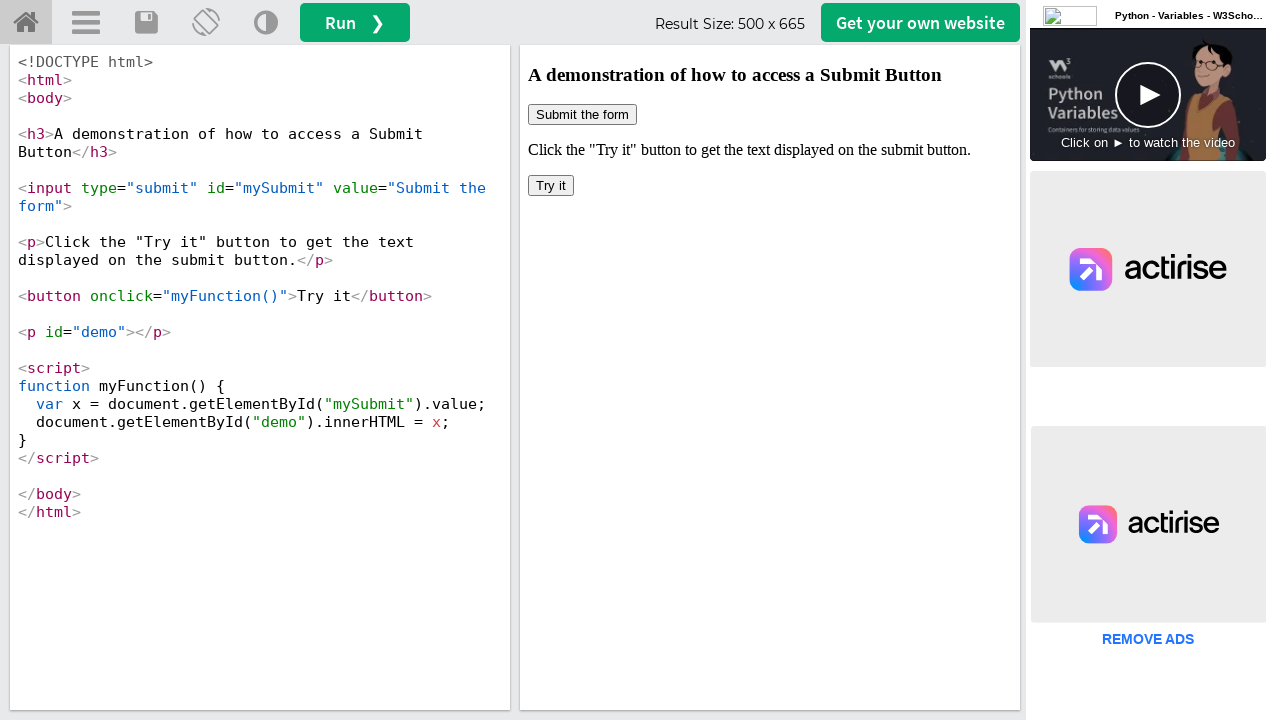

Located iframe with name 'iframeResult'
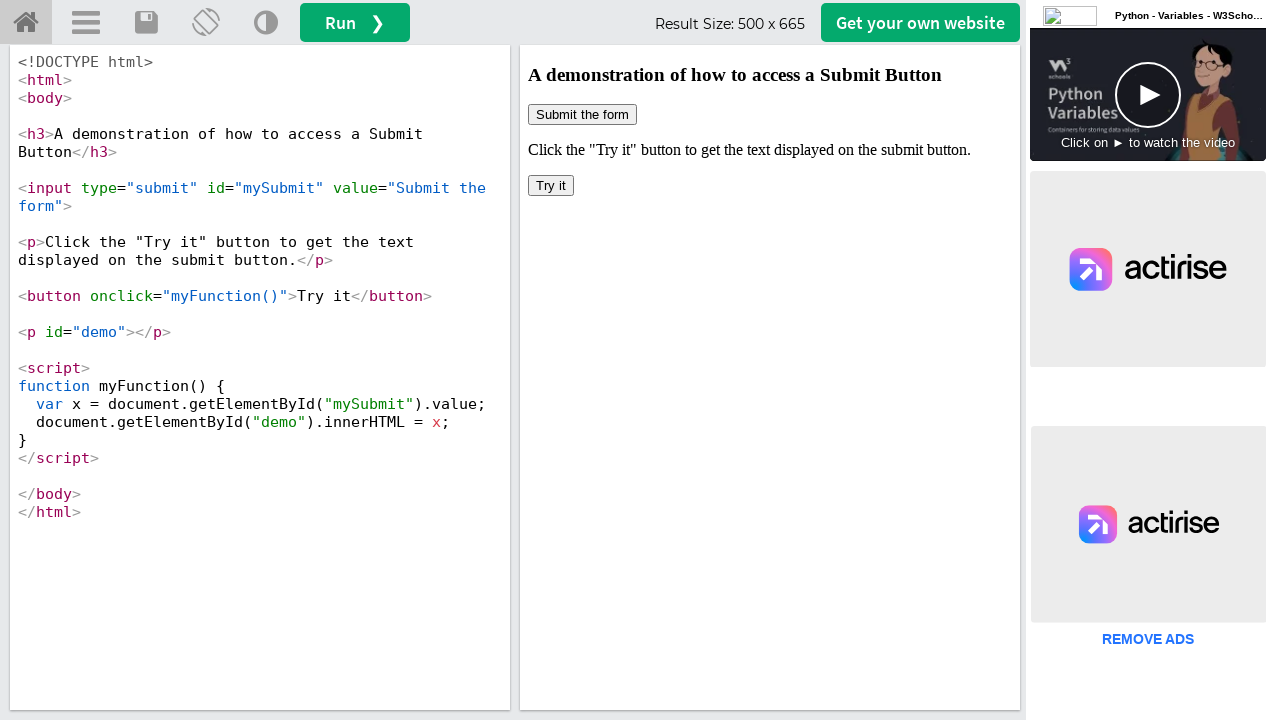

Clicked button inside the iframe at (551, 186) on [name='iframeResult'] >> internal:control=enter-frame >> body > button
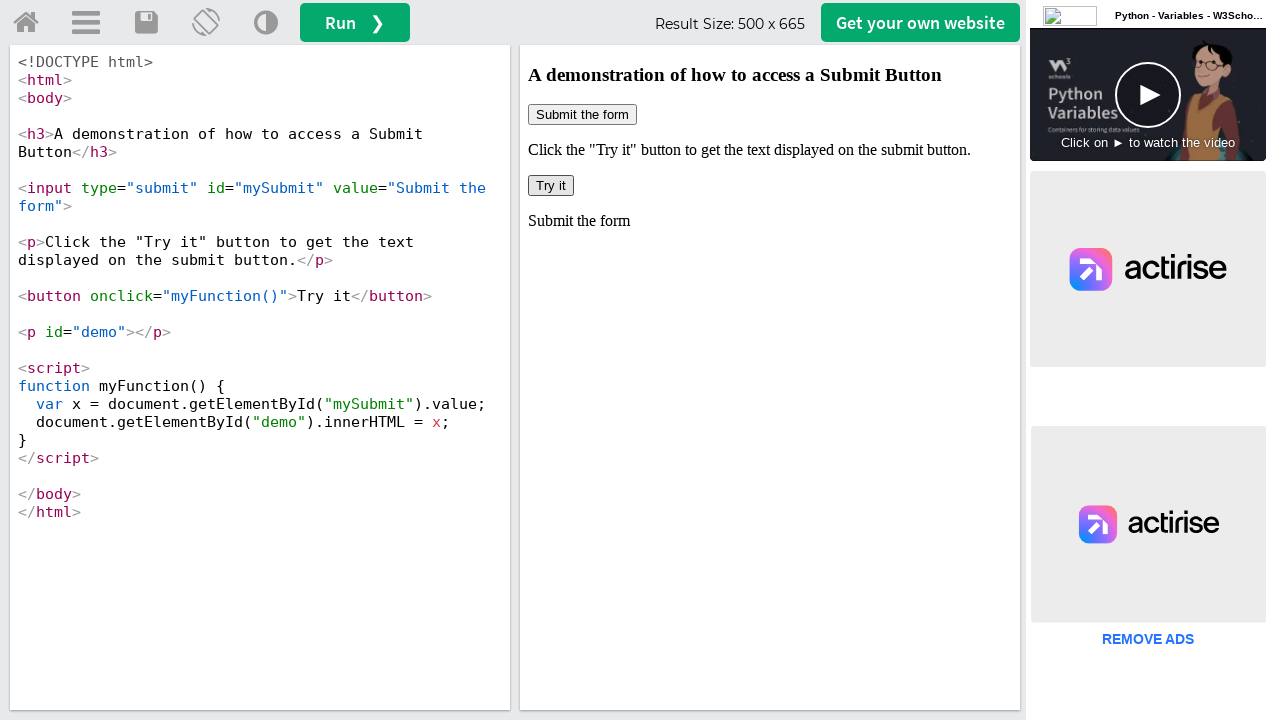

Result element #demo is now present in iframe
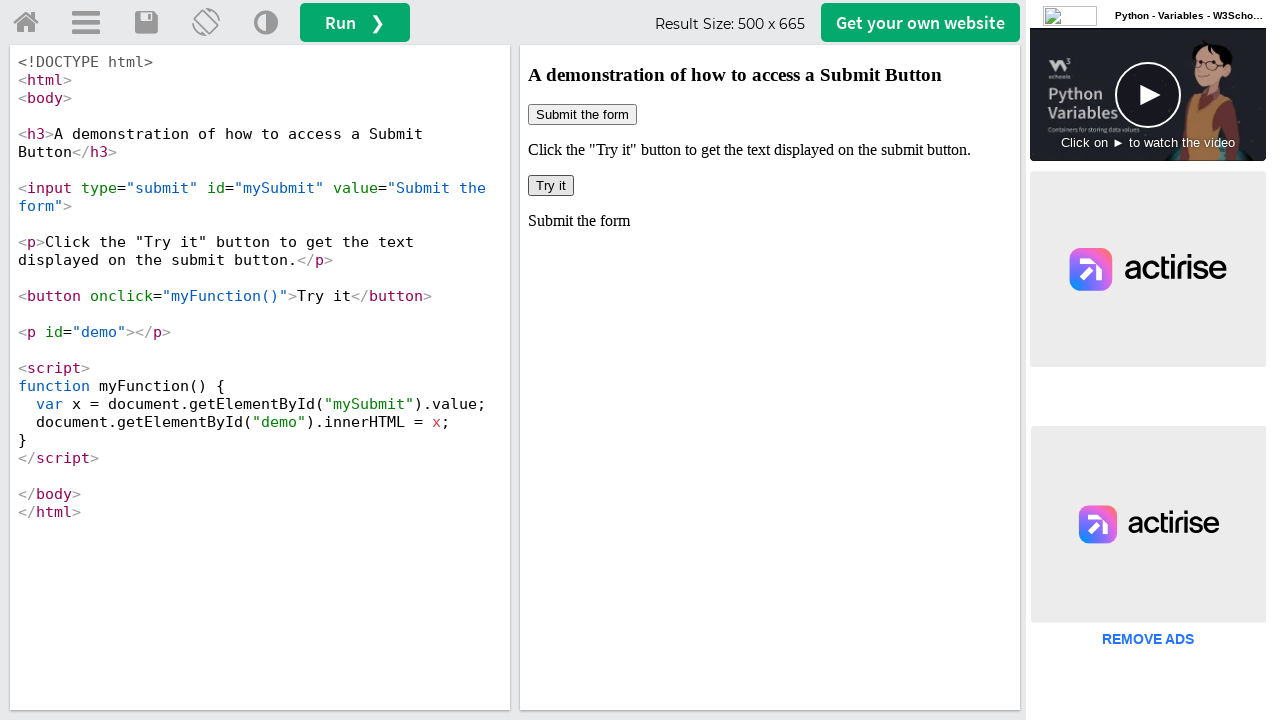

Retrieved result text from #demo element: 'Submit the form'
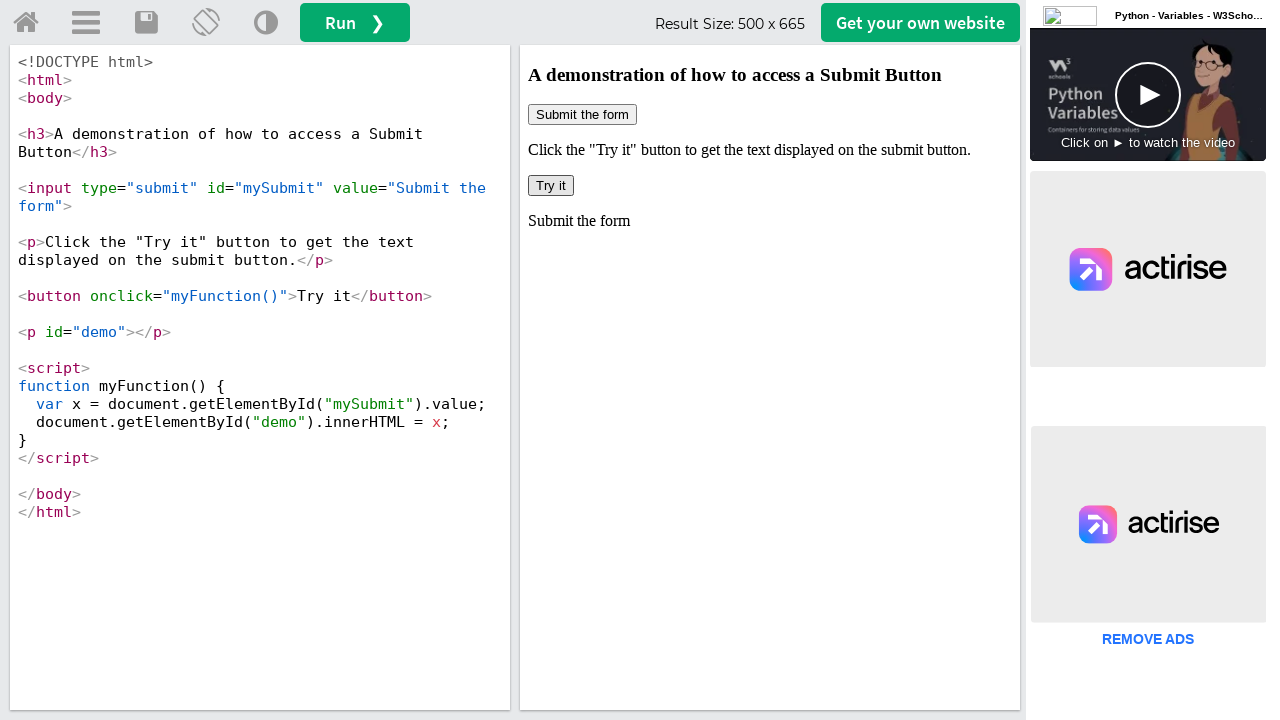

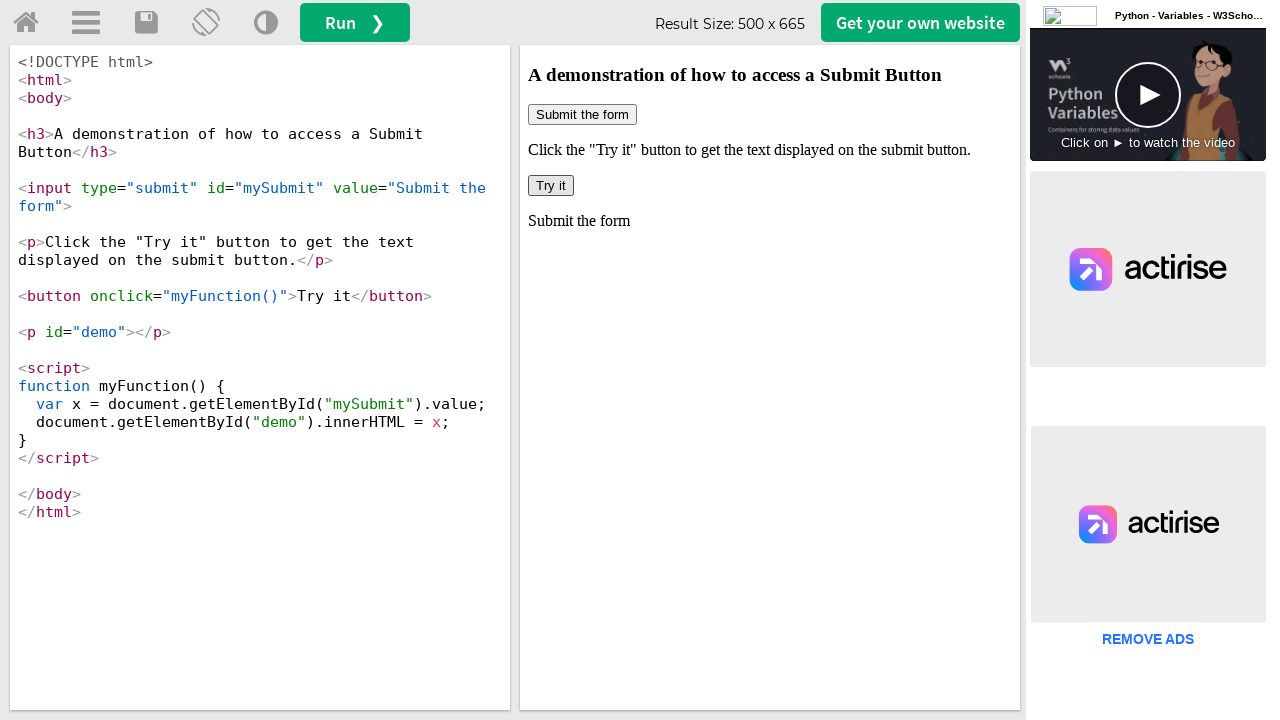